Tests slider widget by changing values to 50, 0, and 100

Starting URL: https://demoqa.com/elements

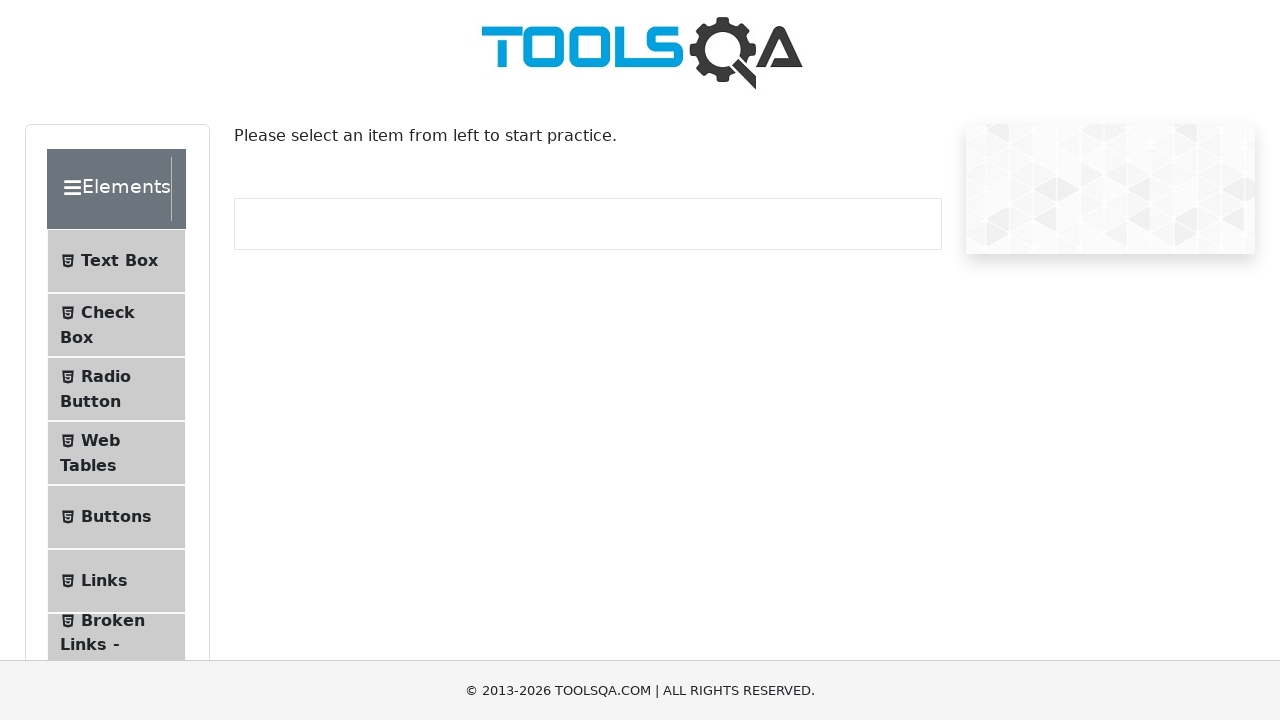

Clicked on Widgets menu to access widget tests at (103, 387) on internal:text="Widgets"i
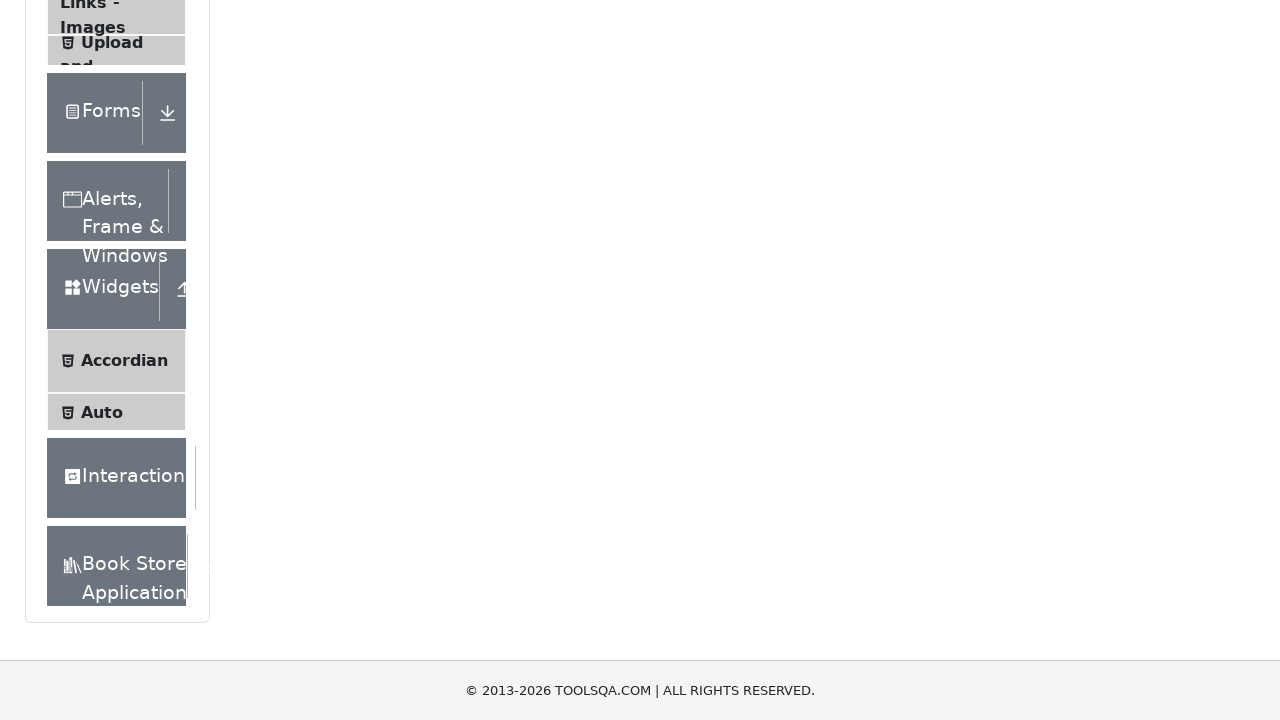

Clicked on Slider widget to open slider test page at (107, 75) on internal:text="Slider"i
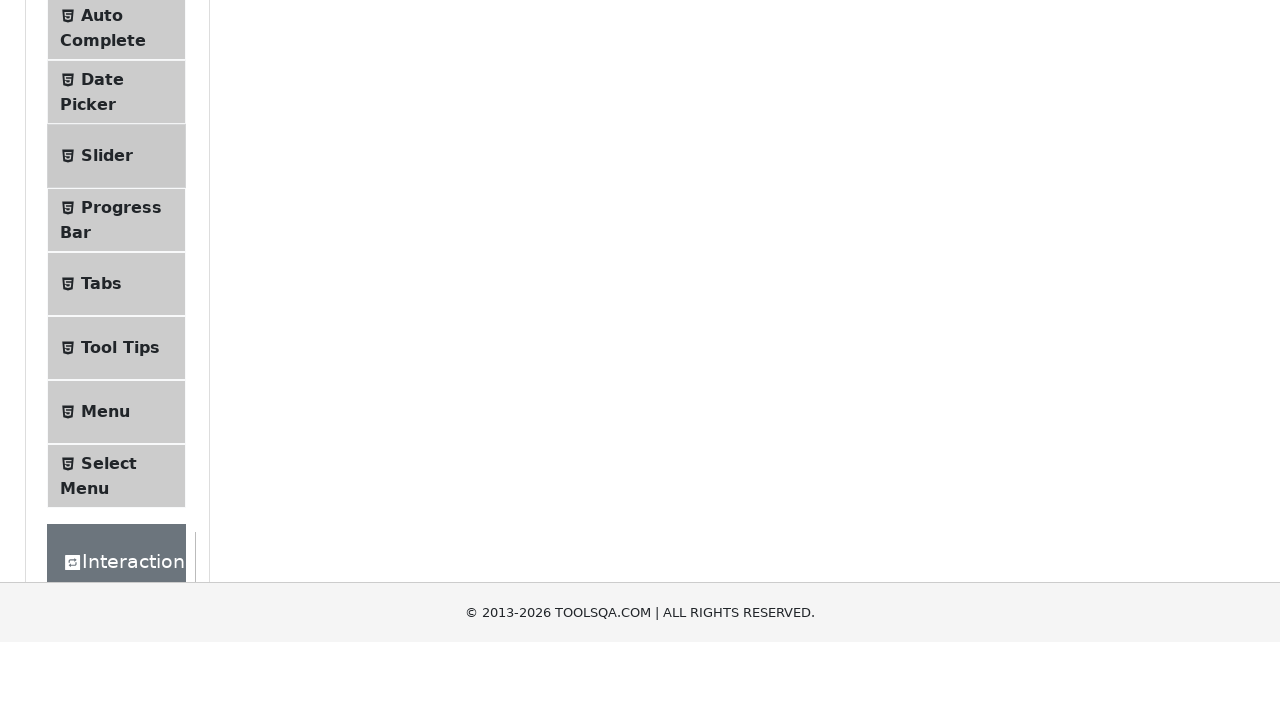

Set slider value to 50 on .range-slider
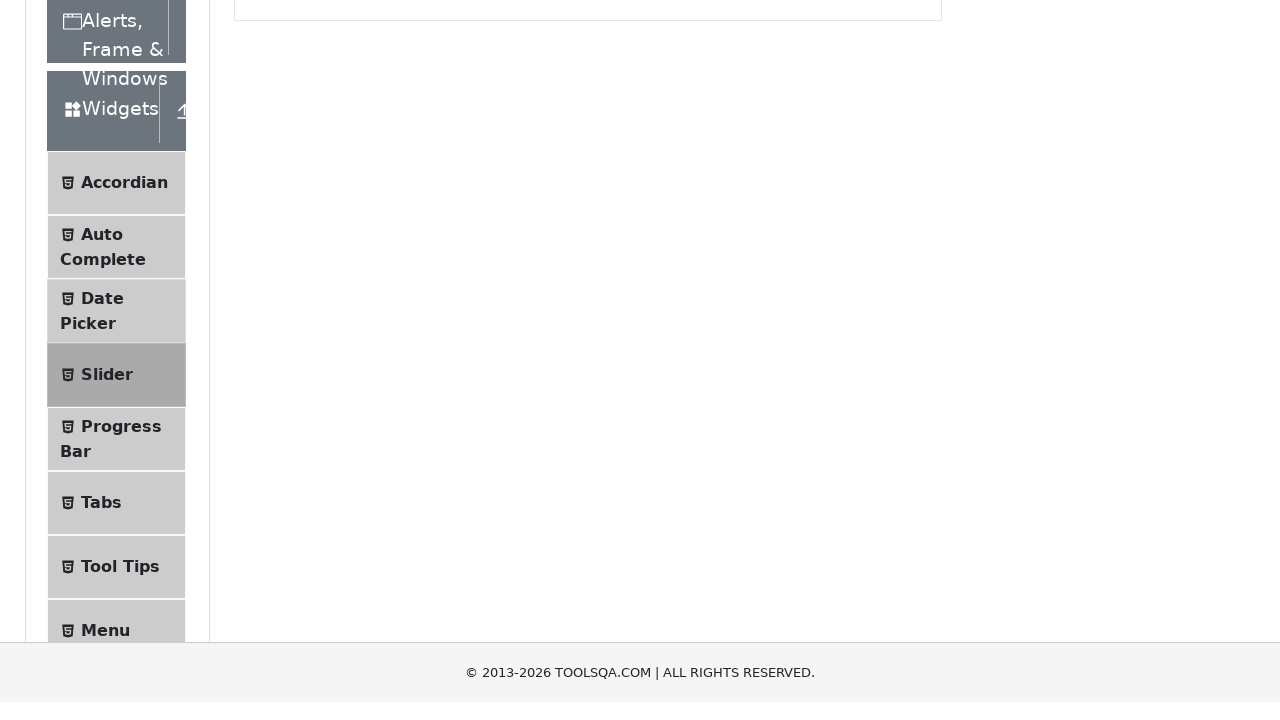

Set slider value to 0 on .range-slider
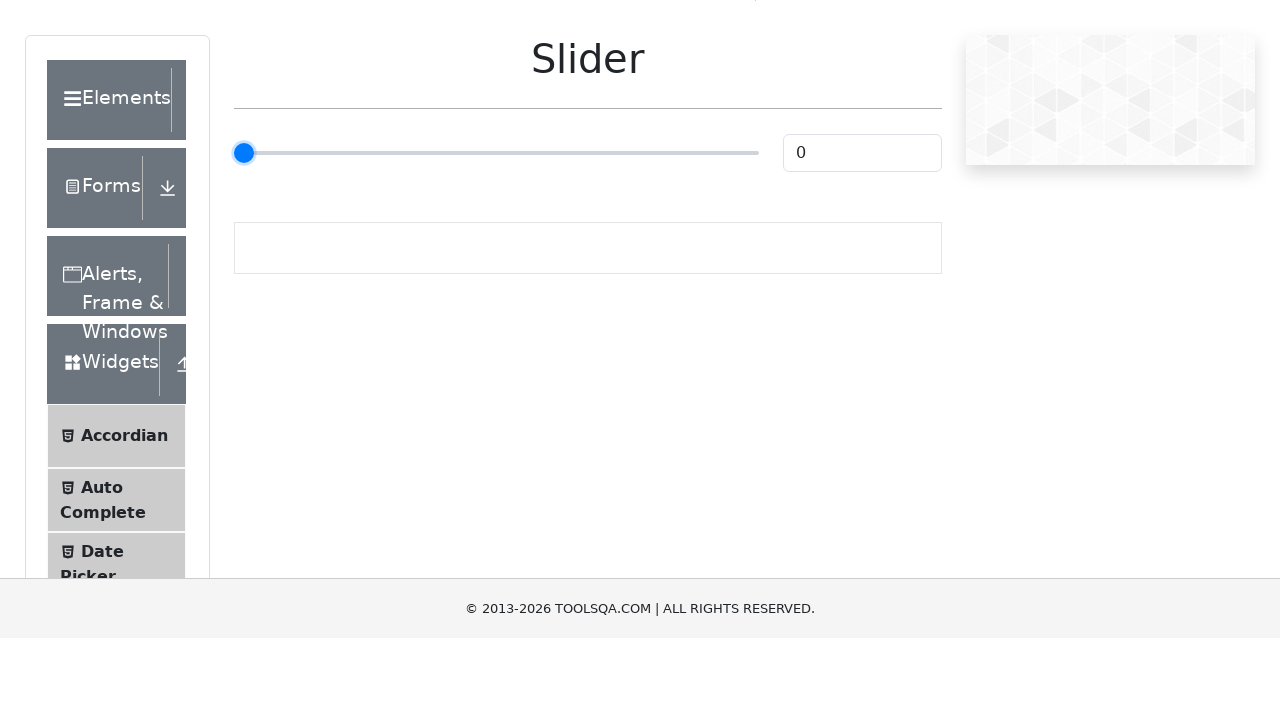

Set slider value to 100 on .range-slider
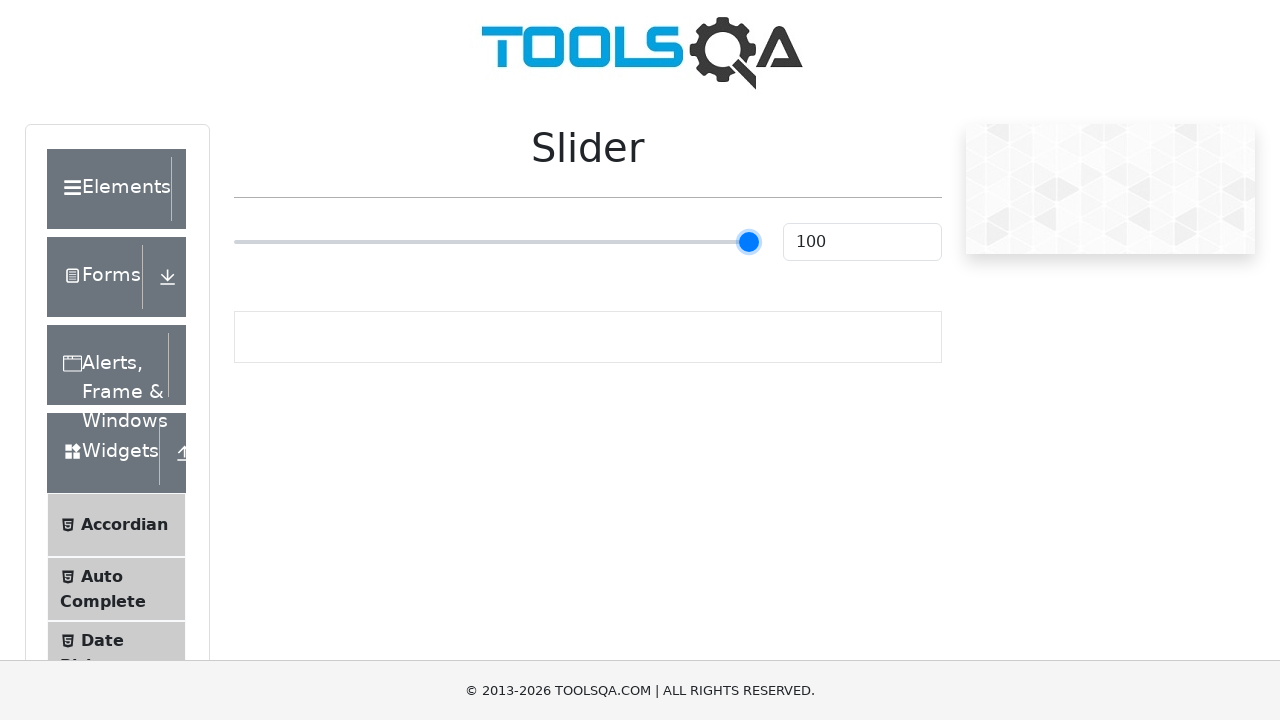

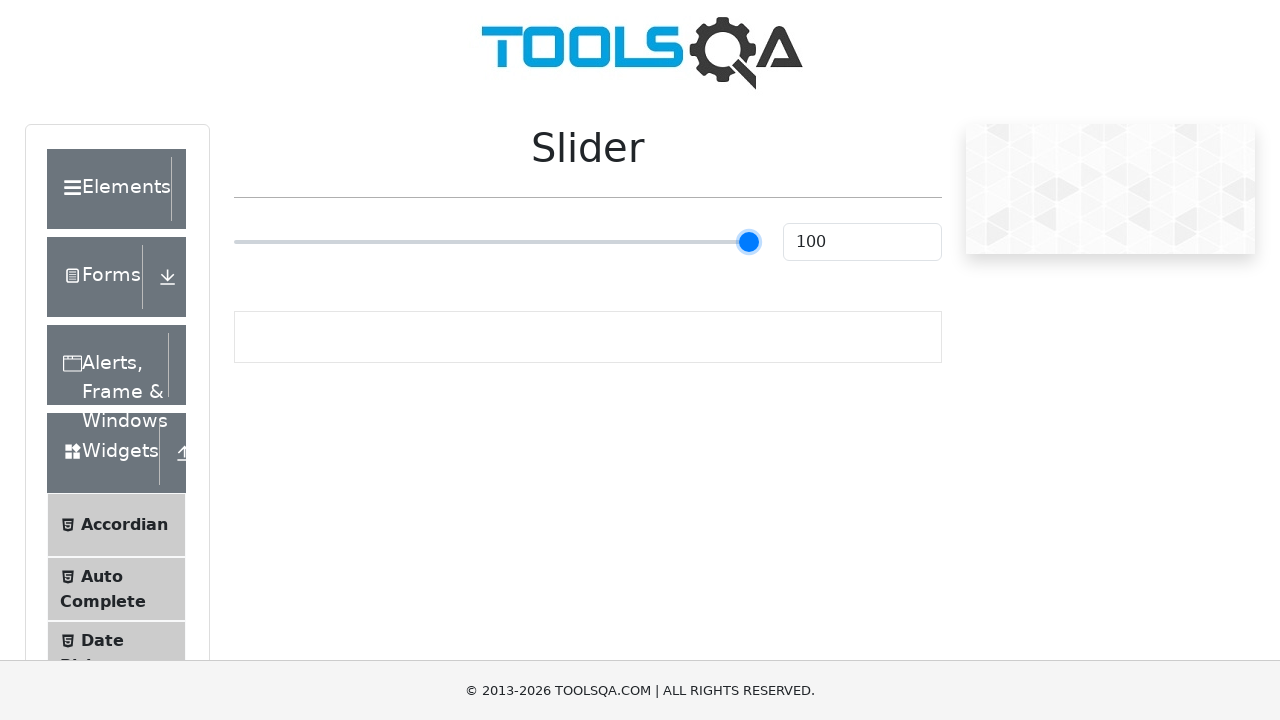